Tests various UI interactions including hiding/showing elements, handling dialog popups, hovering over elements, and interacting with content inside an iframe

Starting URL: https://rahulshettyacademy.com/AutomationPractice/

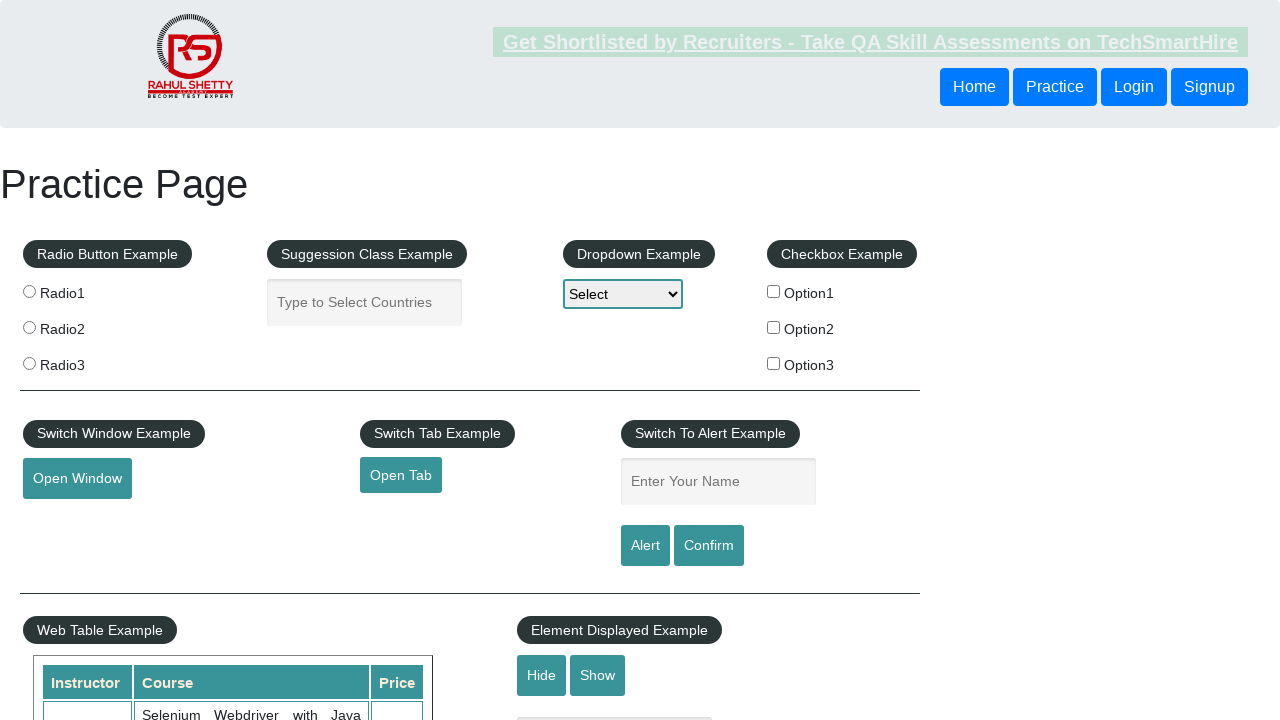

Verified text element is initially visible
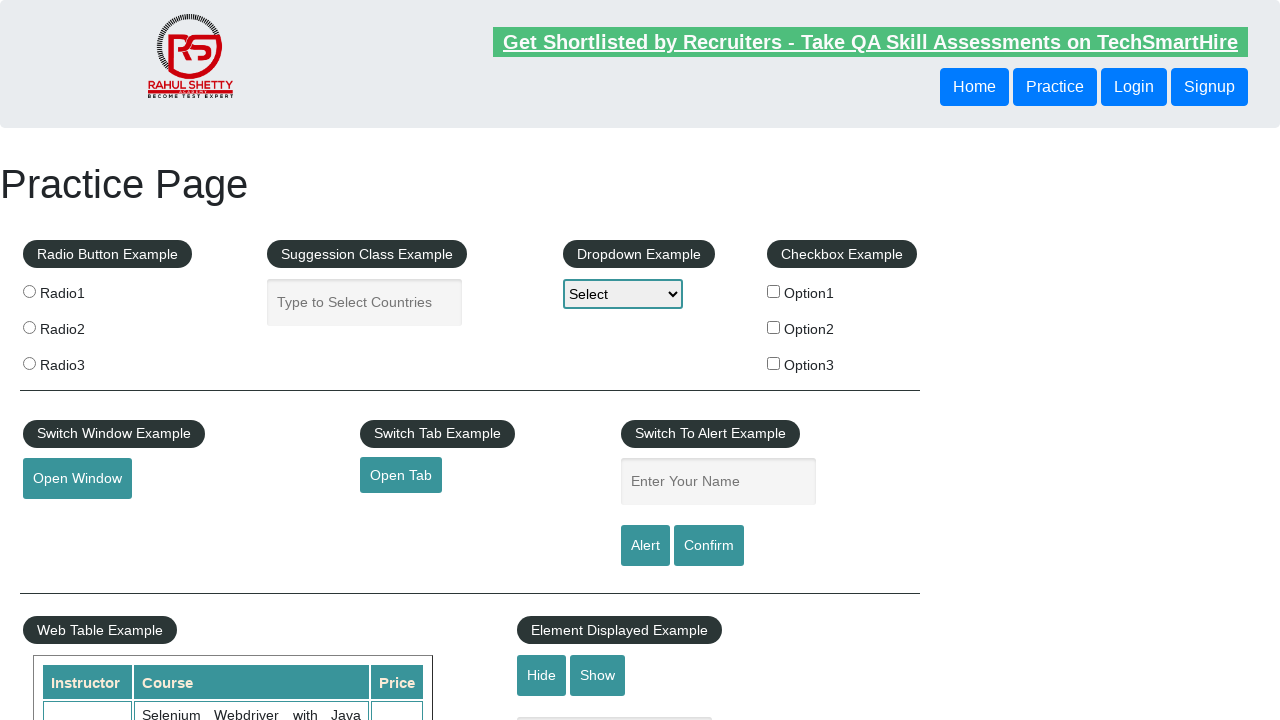

Clicked hide button to hide text element at (542, 675) on #hide-textbox
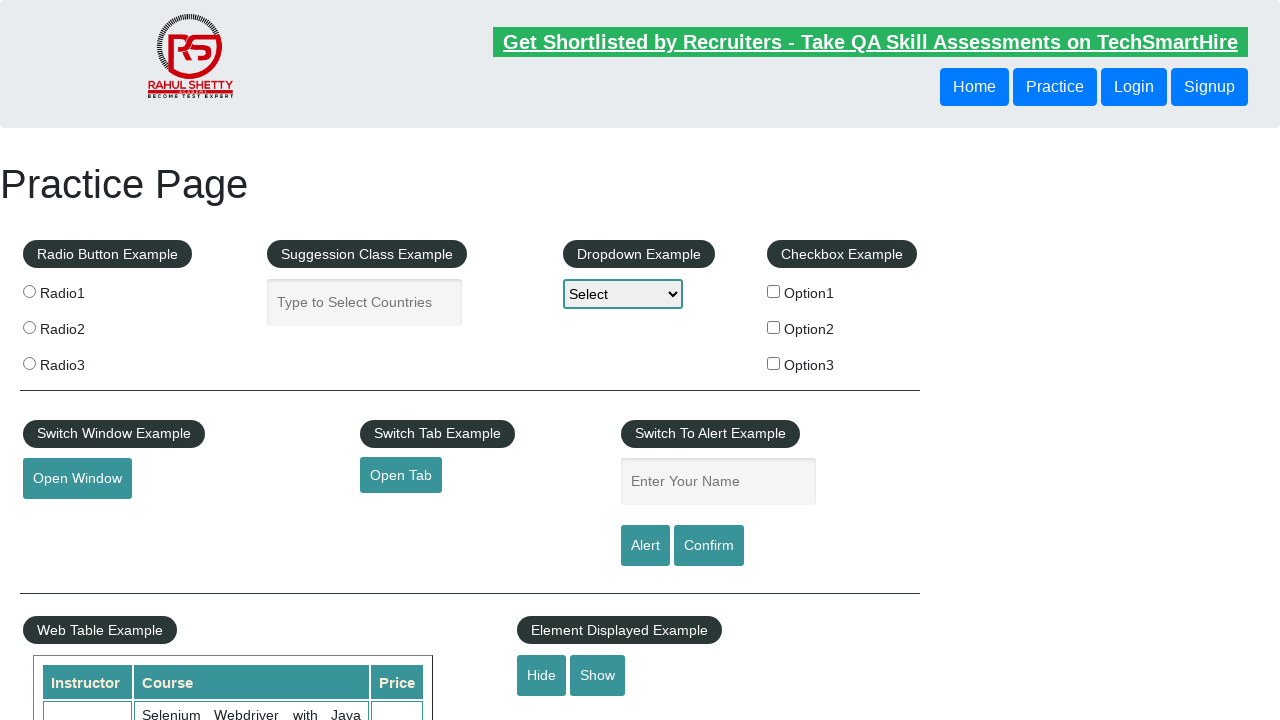

Verified text element is now hidden
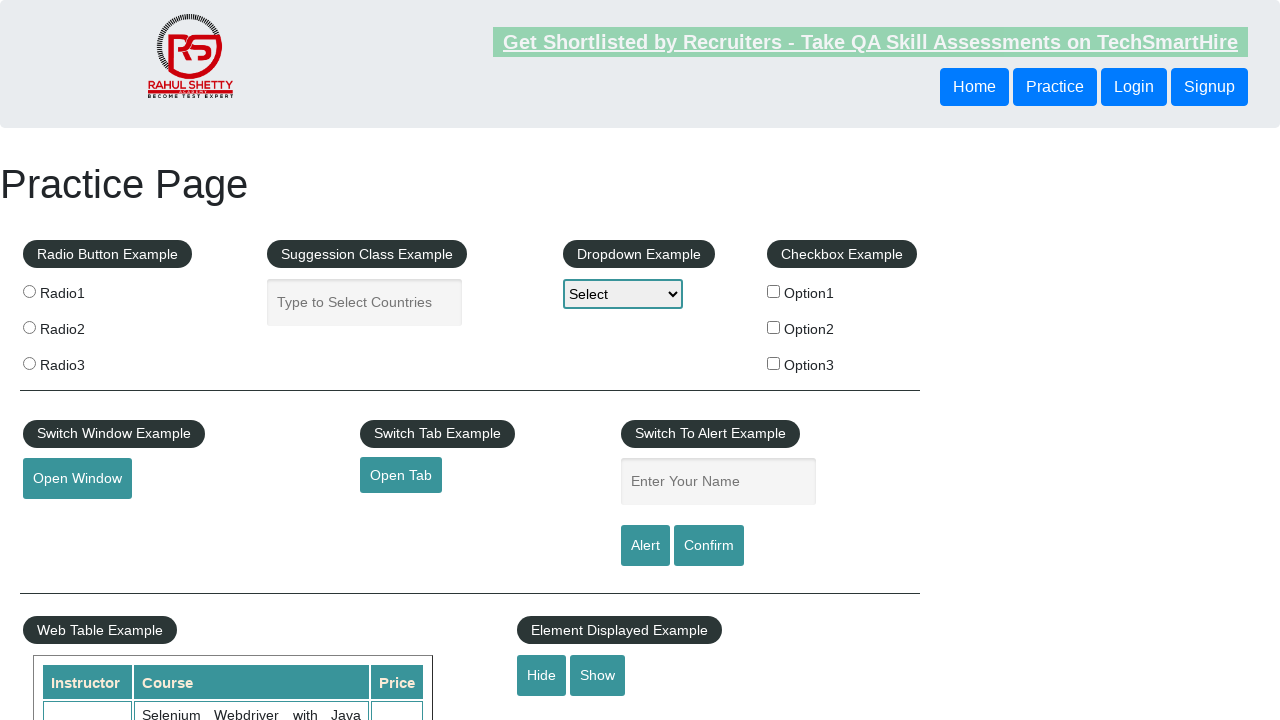

Set up dialog handler to accept confirmation dialogs
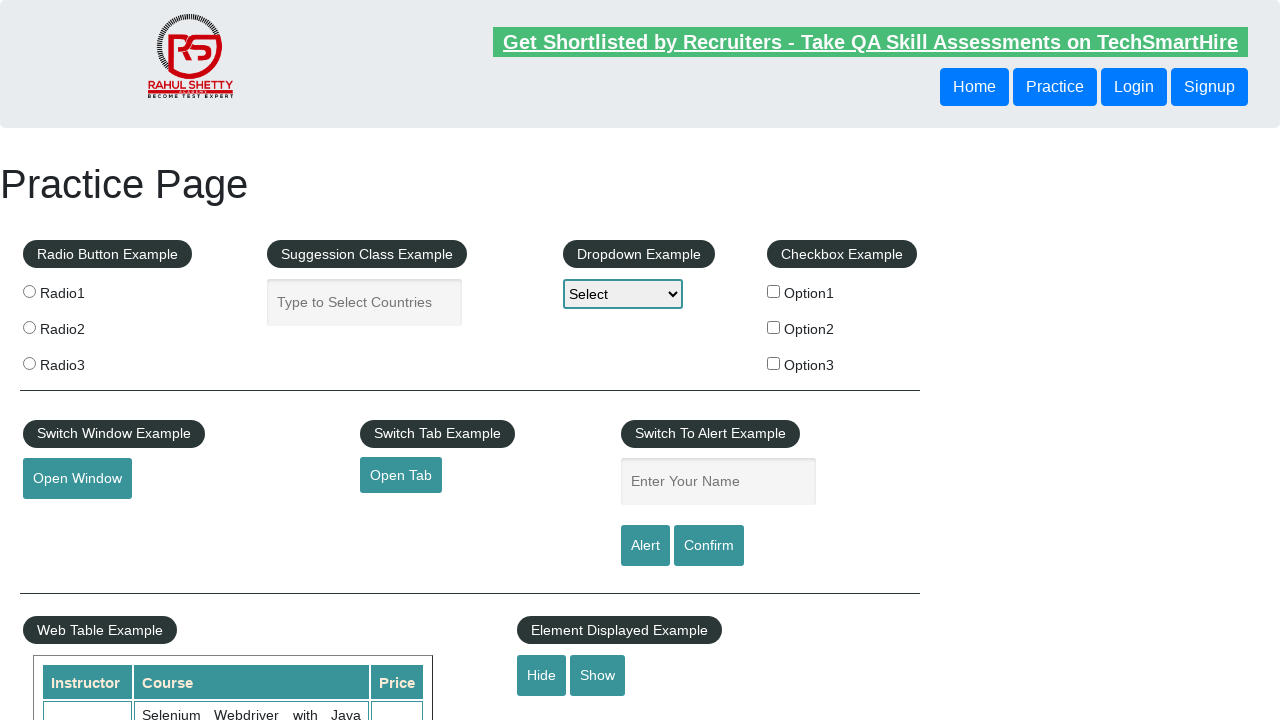

Clicked confirm button which triggered the dialog at (709, 546) on #confirmbtn
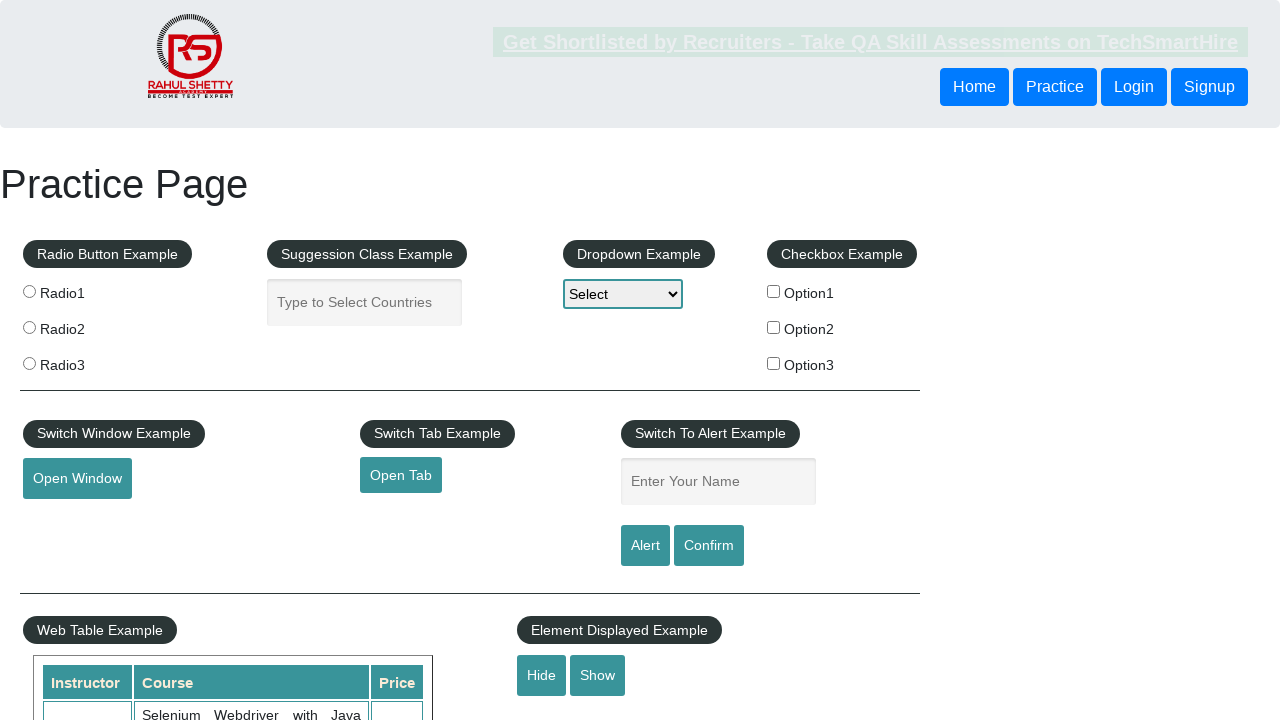

Hovered over mouse hover element at (83, 361) on #mousehover
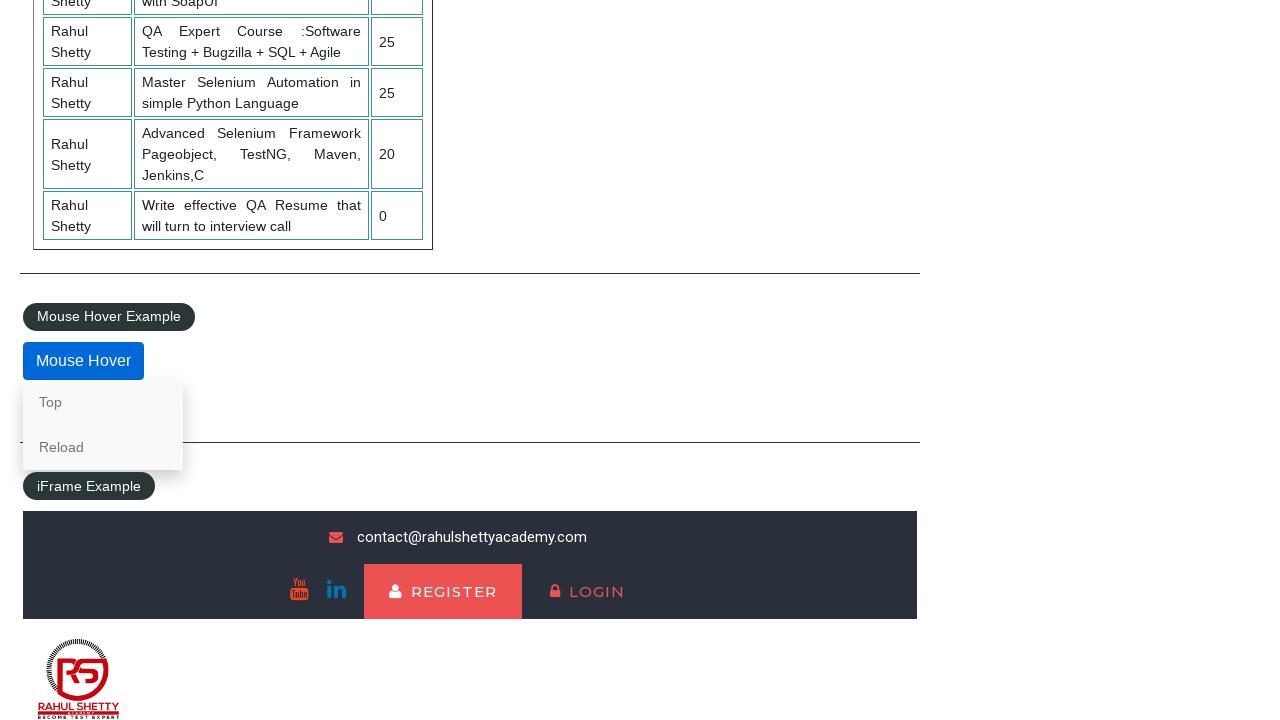

Located courses iframe for interaction
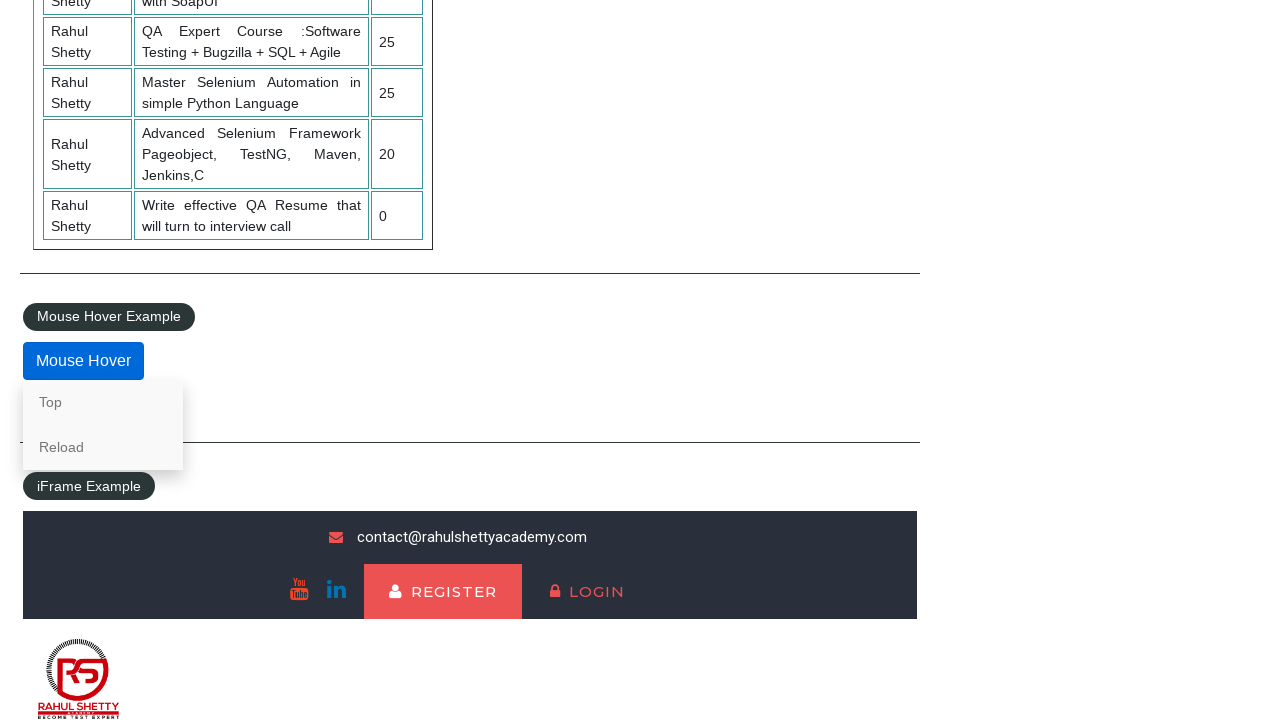

Clicked lifetime access link within iframe at (307, 675) on #courses-iframe >> internal:control=enter-frame >> li a[href*='lifetime-access']
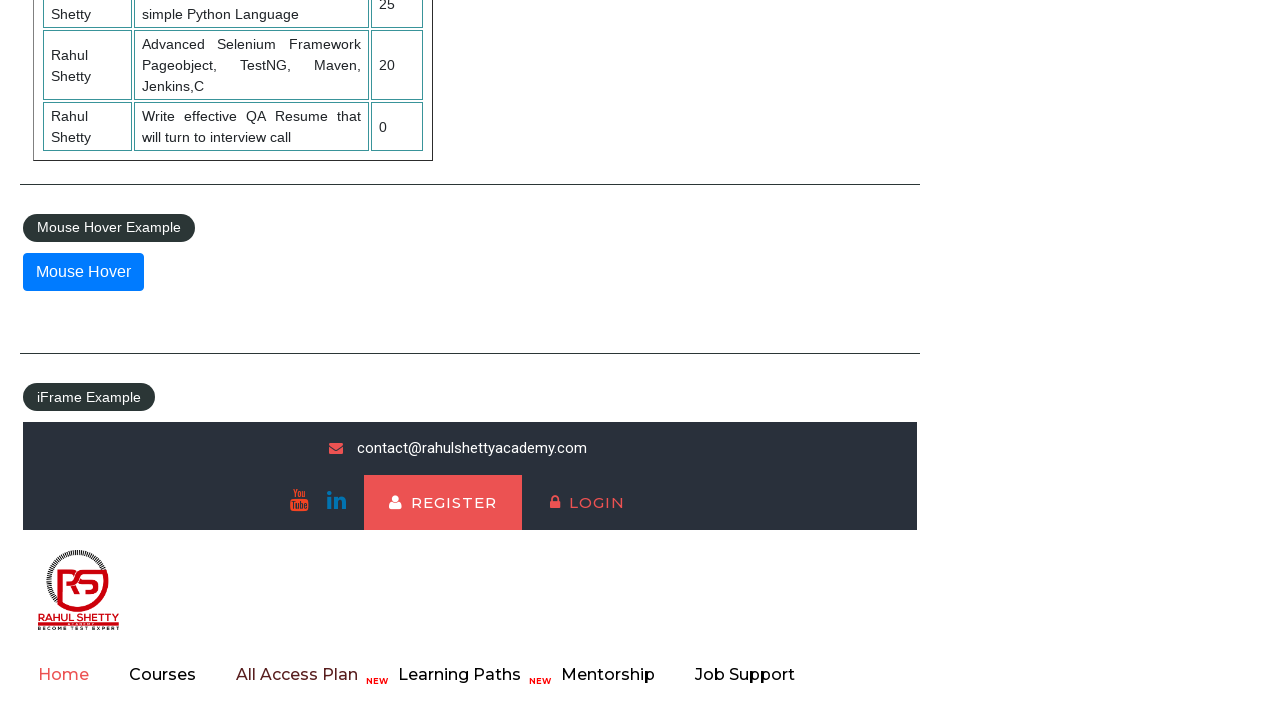

Waited for text content heading to be visible in iframe
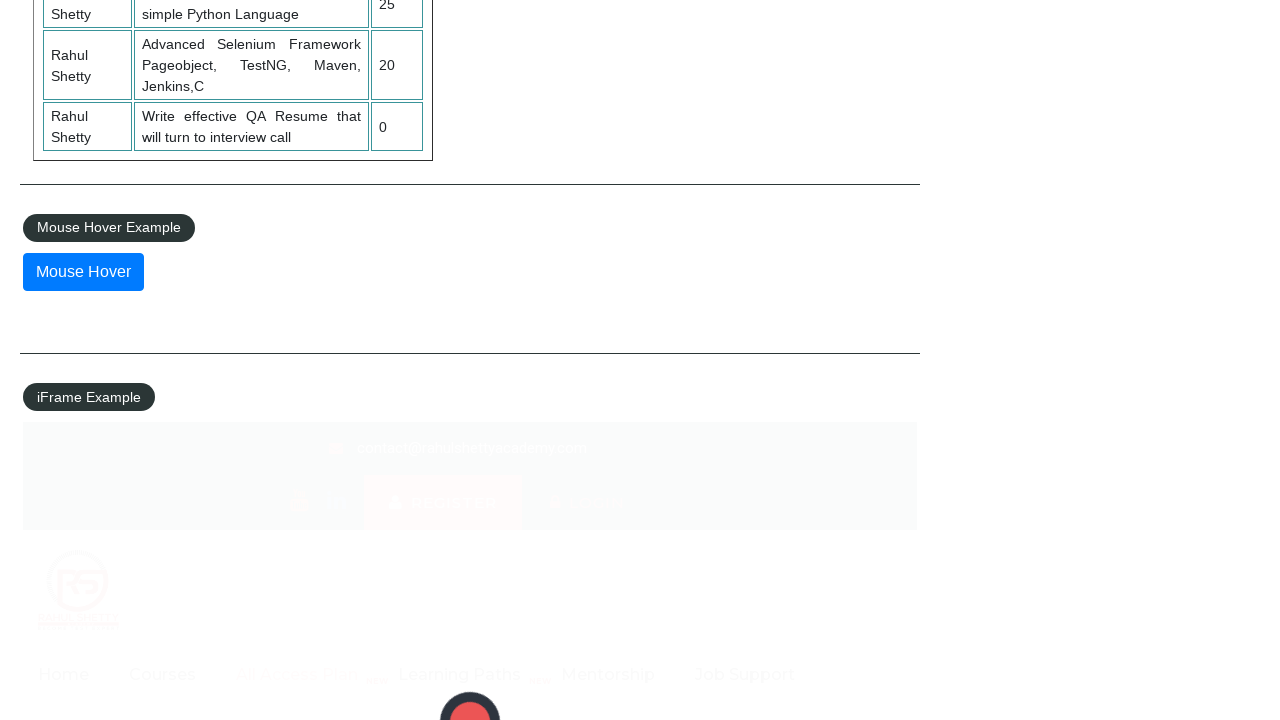

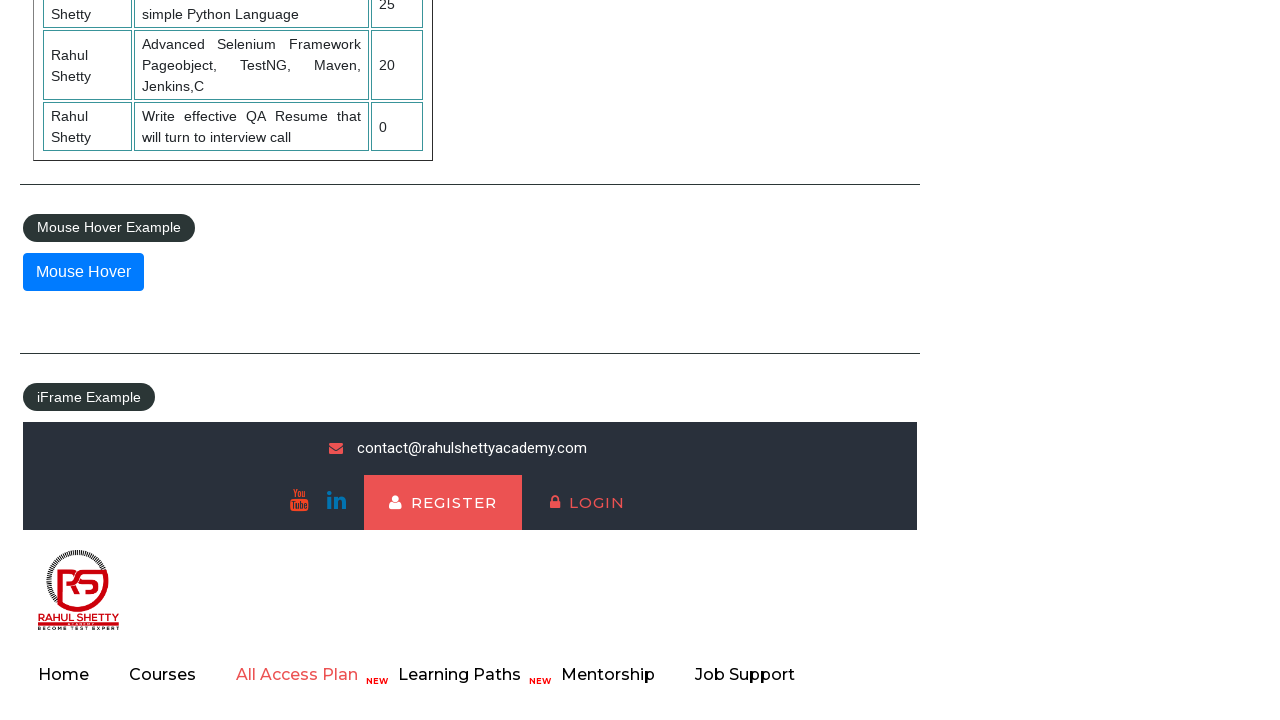